Tests form input functionality by navigating to a practice Angular page and filling in a name field with text

Starting URL: https://rahulshettyacademy.com/angularpractice/

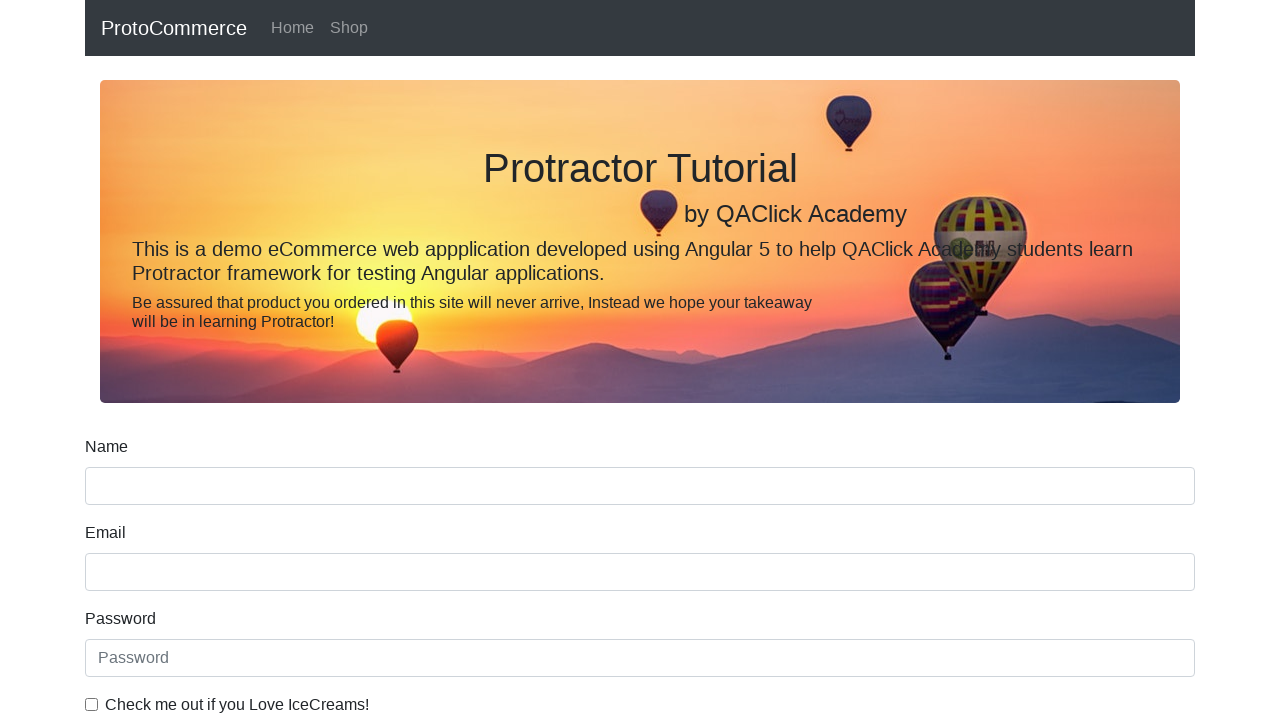

Filled name input field with 'hello world' on input[name='name']:nth-child(2)
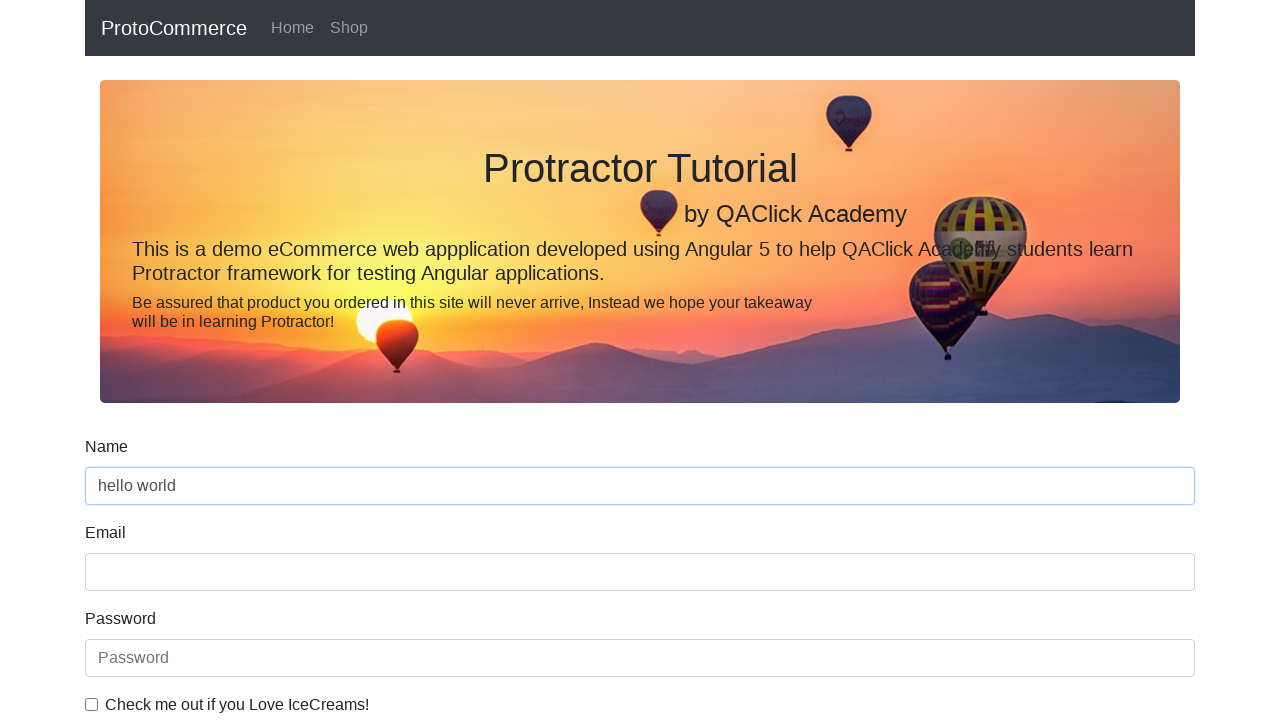

Waited 500ms for input to be registered
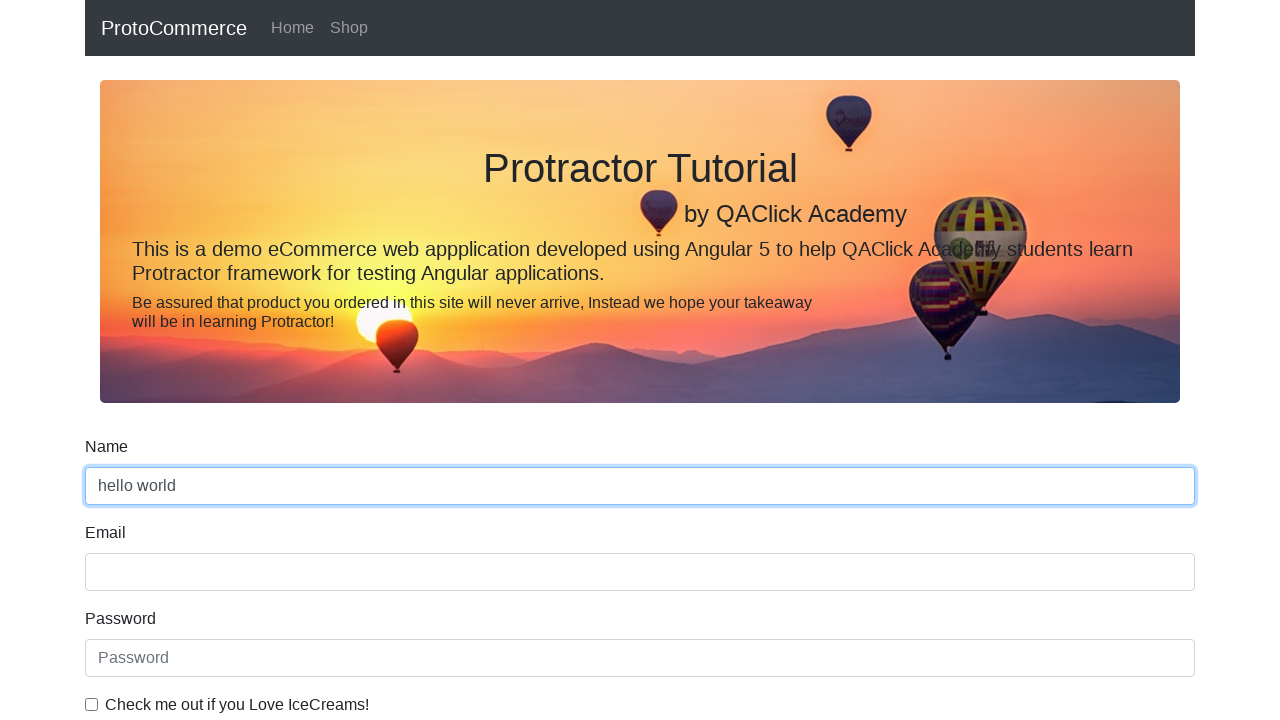

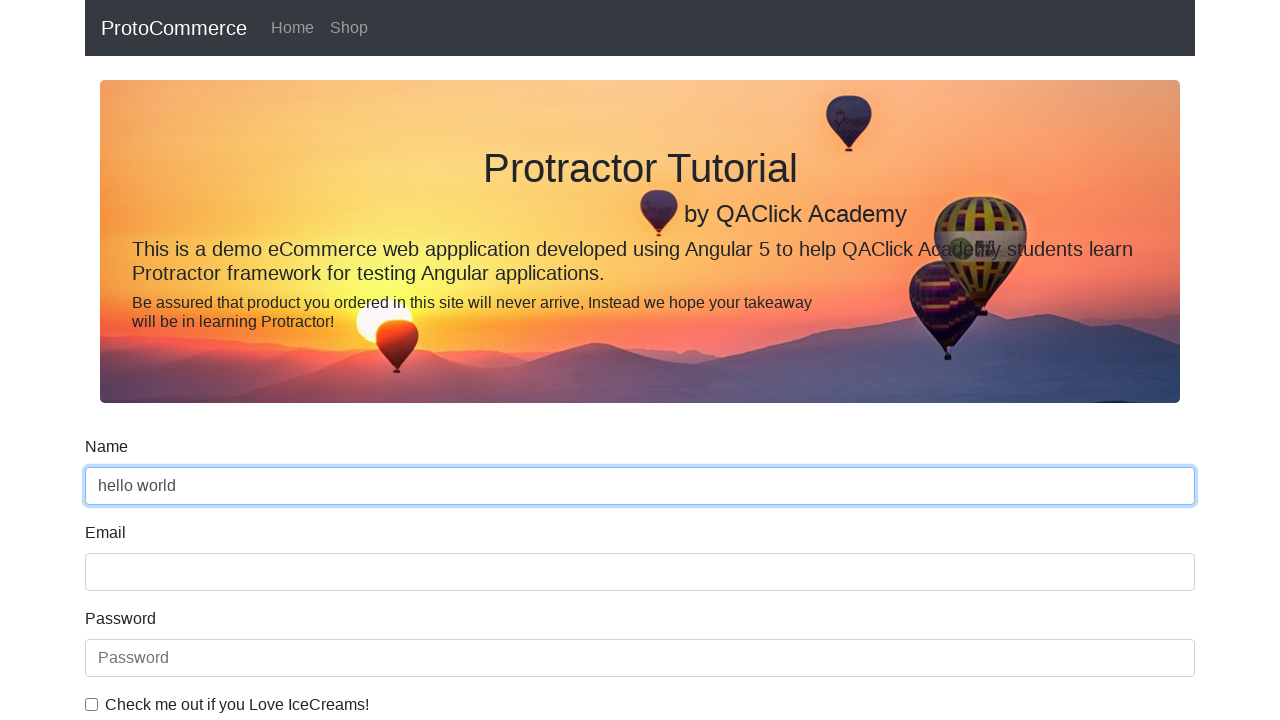